Tests the Add/Remove Elements functionality by clicking the "Add Element" button multiple times and validating that the correct number of "Delete" buttons are displayed

Starting URL: http://the-internet.herokuapp.com/add_remove_elements/

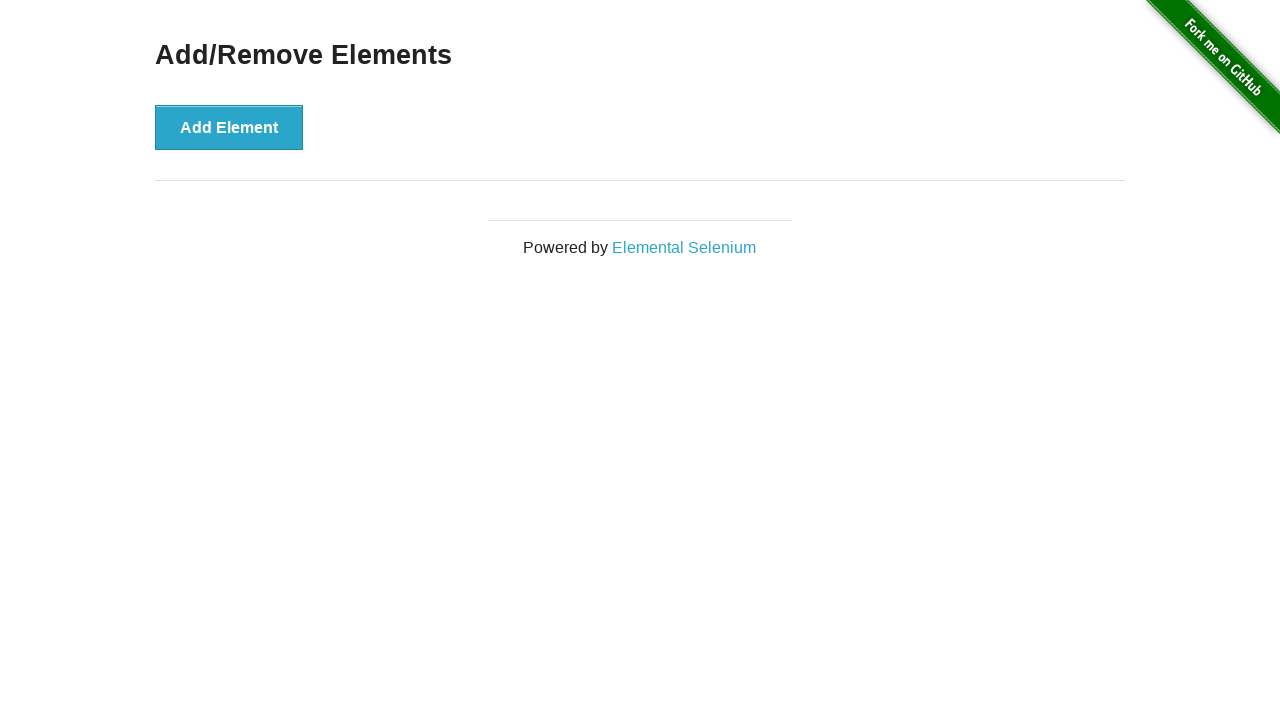

Navigated to Add/Remove Elements page
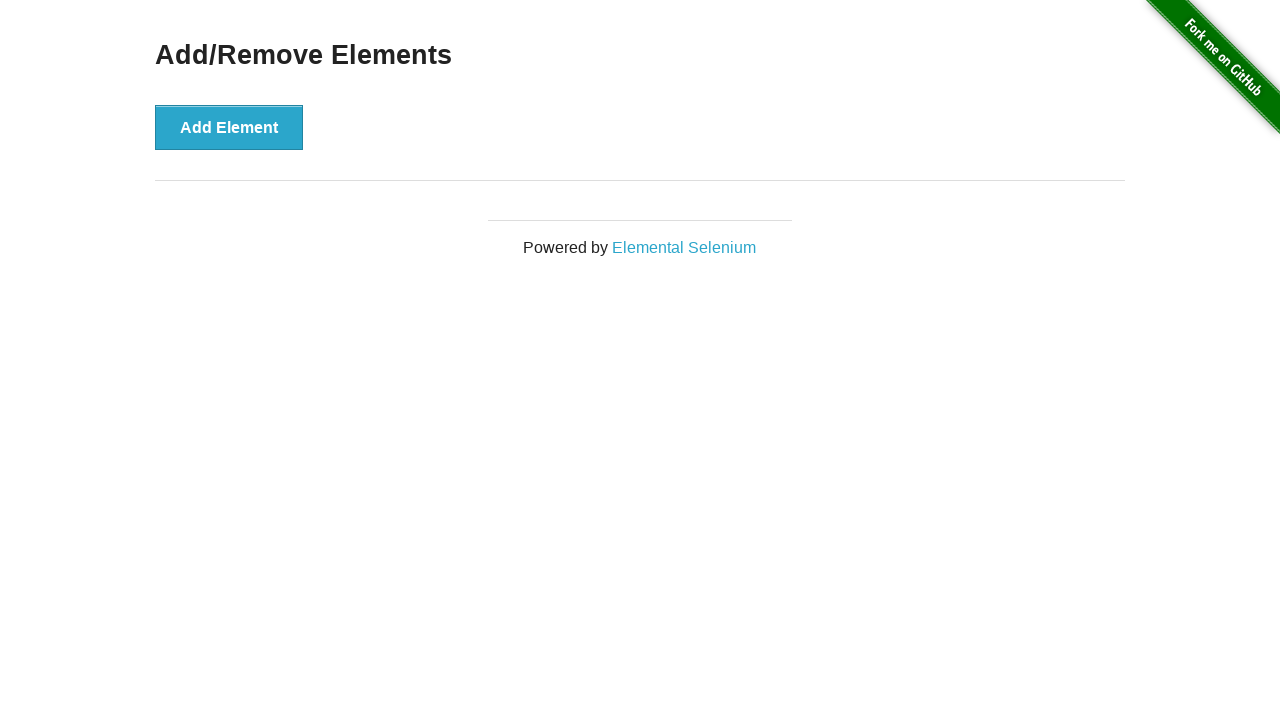

Clicked Add Element button (click 1 of 5) at (229, 127) on xpath=//*[@onclick='addElement()']
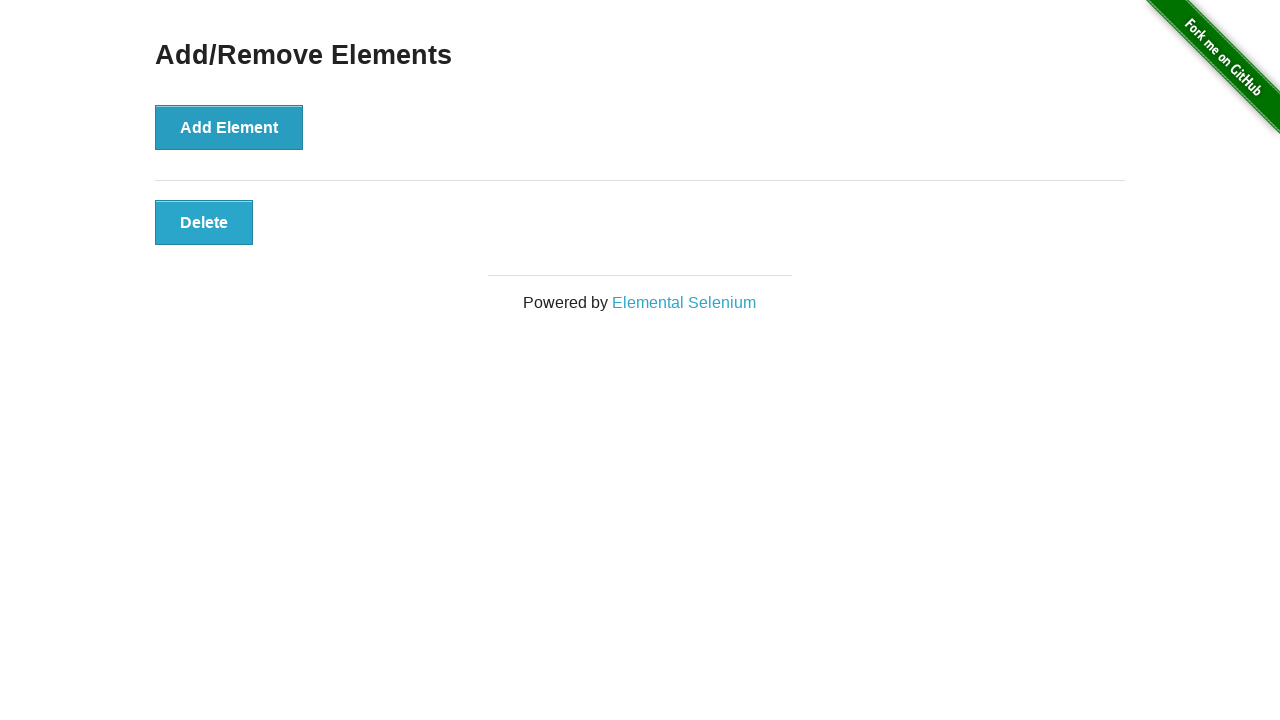

Clicked Add Element button (click 2 of 5) at (229, 127) on xpath=//*[@onclick='addElement()']
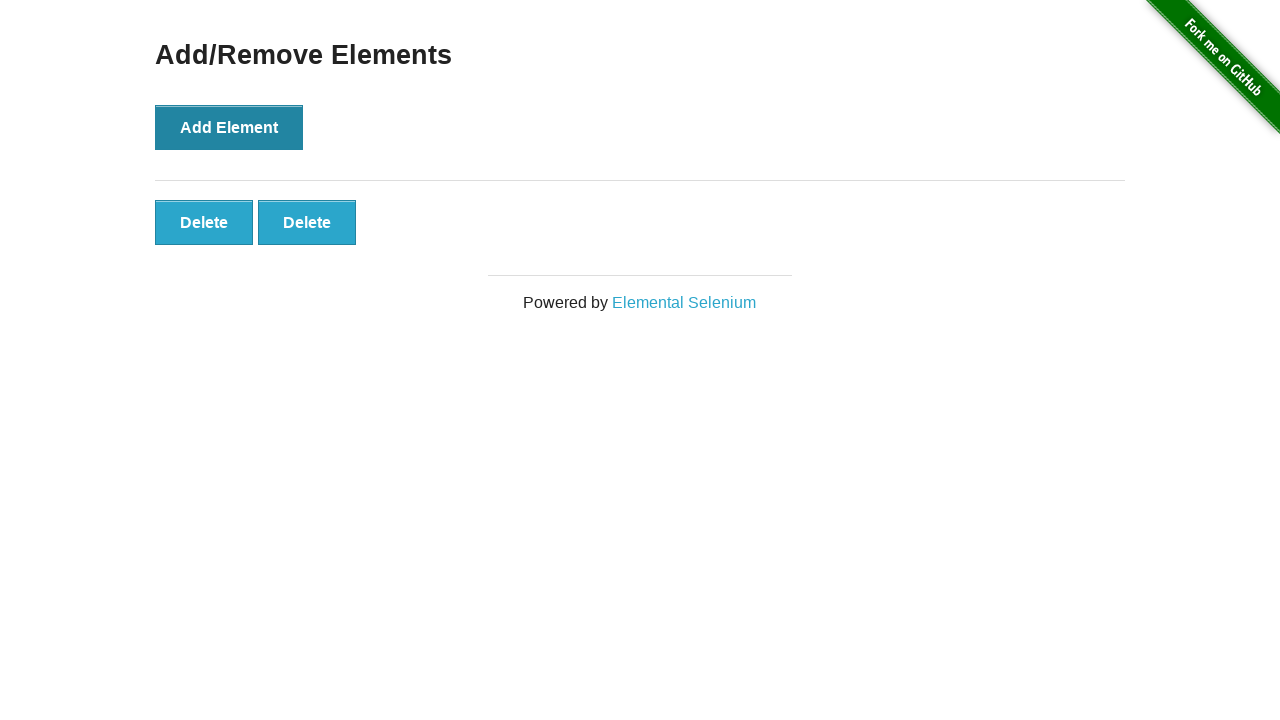

Clicked Add Element button (click 3 of 5) at (229, 127) on xpath=//*[@onclick='addElement()']
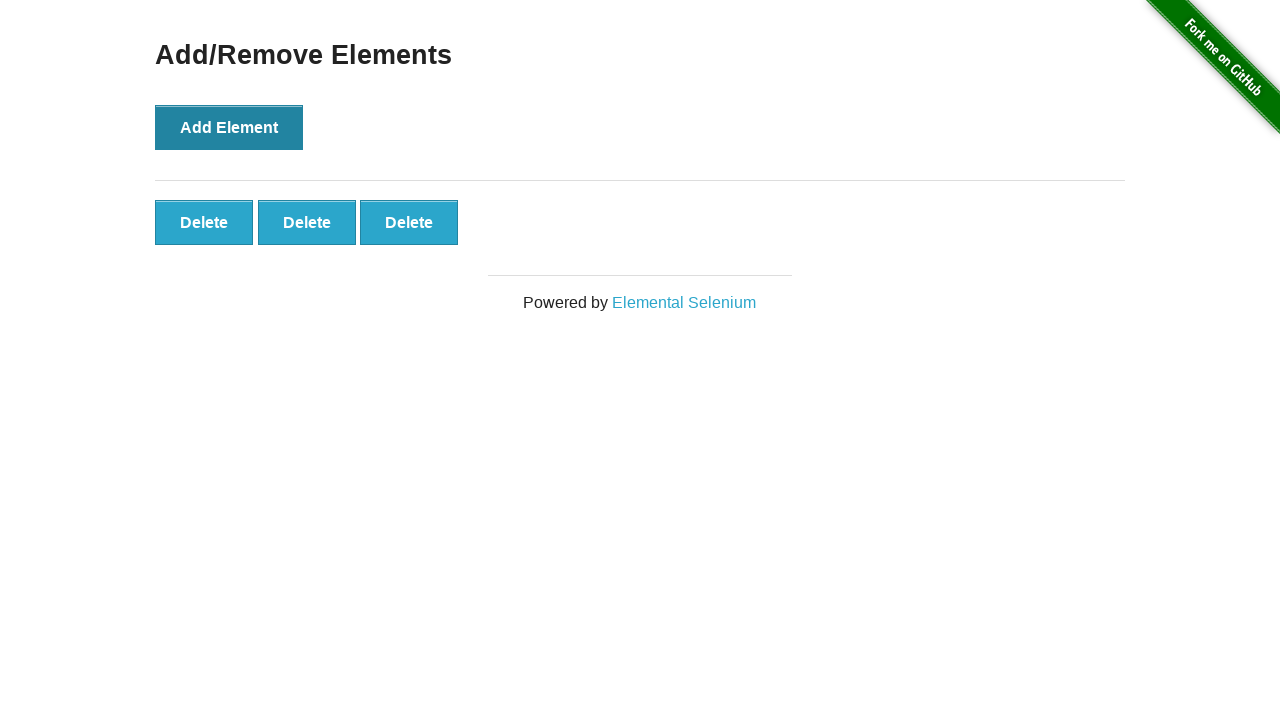

Clicked Add Element button (click 4 of 5) at (229, 127) on xpath=//*[@onclick='addElement()']
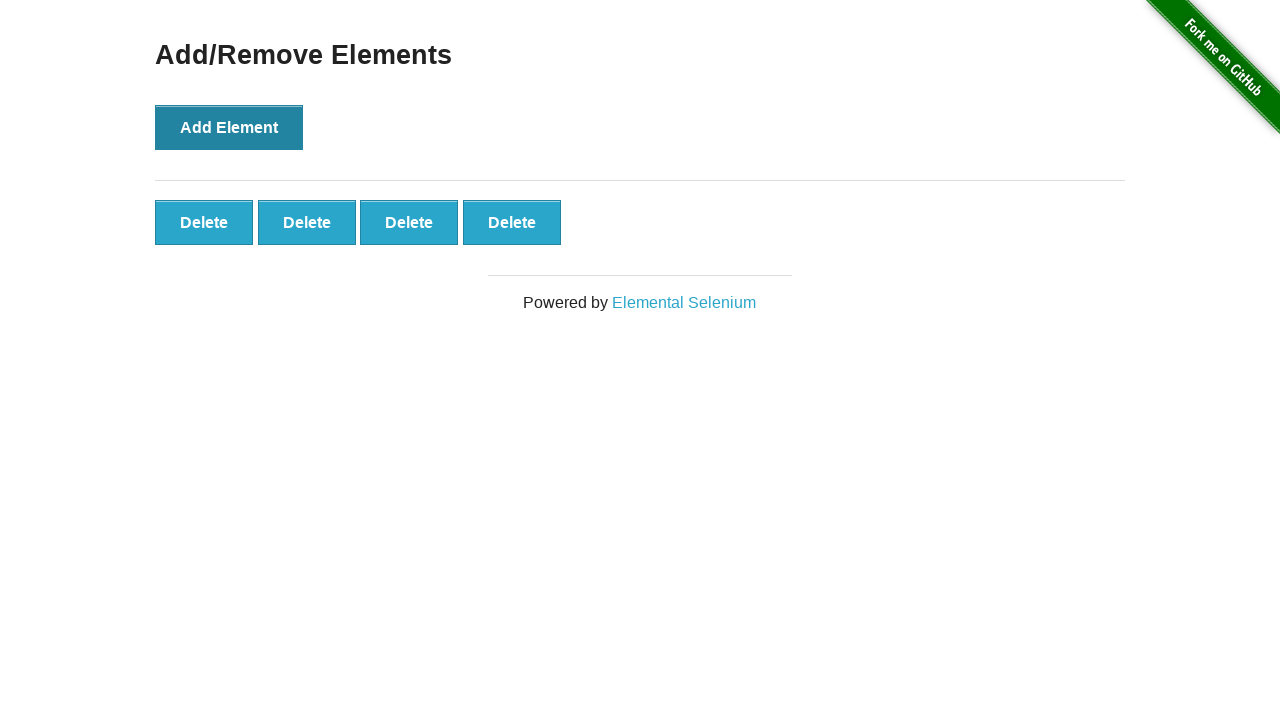

Clicked Add Element button (click 5 of 5) at (229, 127) on xpath=//*[@onclick='addElement()']
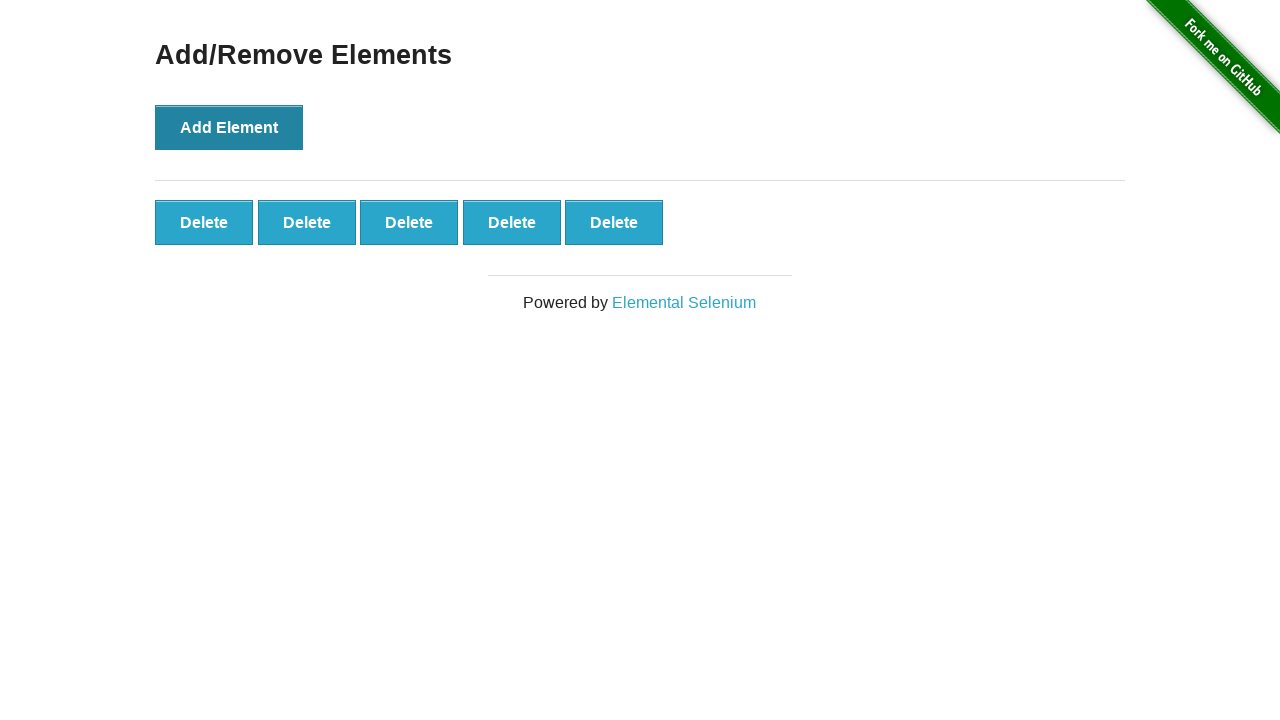

Located all Delete buttons on page
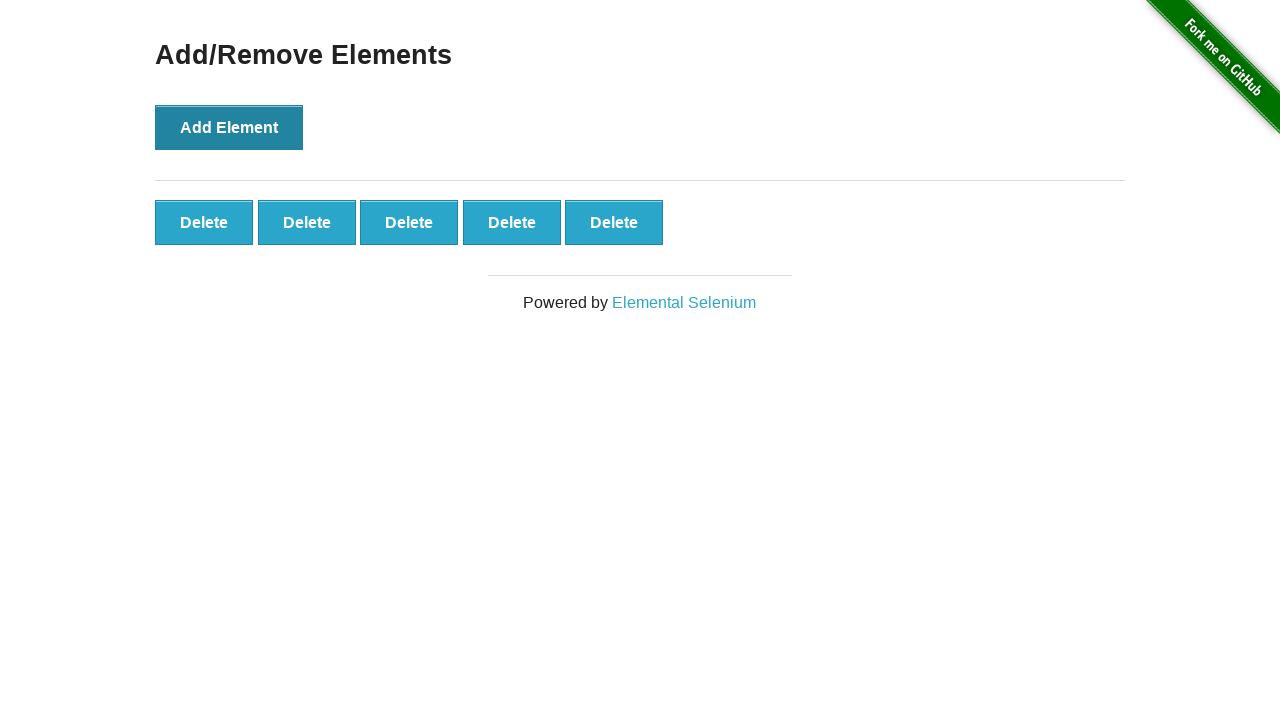

Verified that exactly 5 Delete buttons are displayed
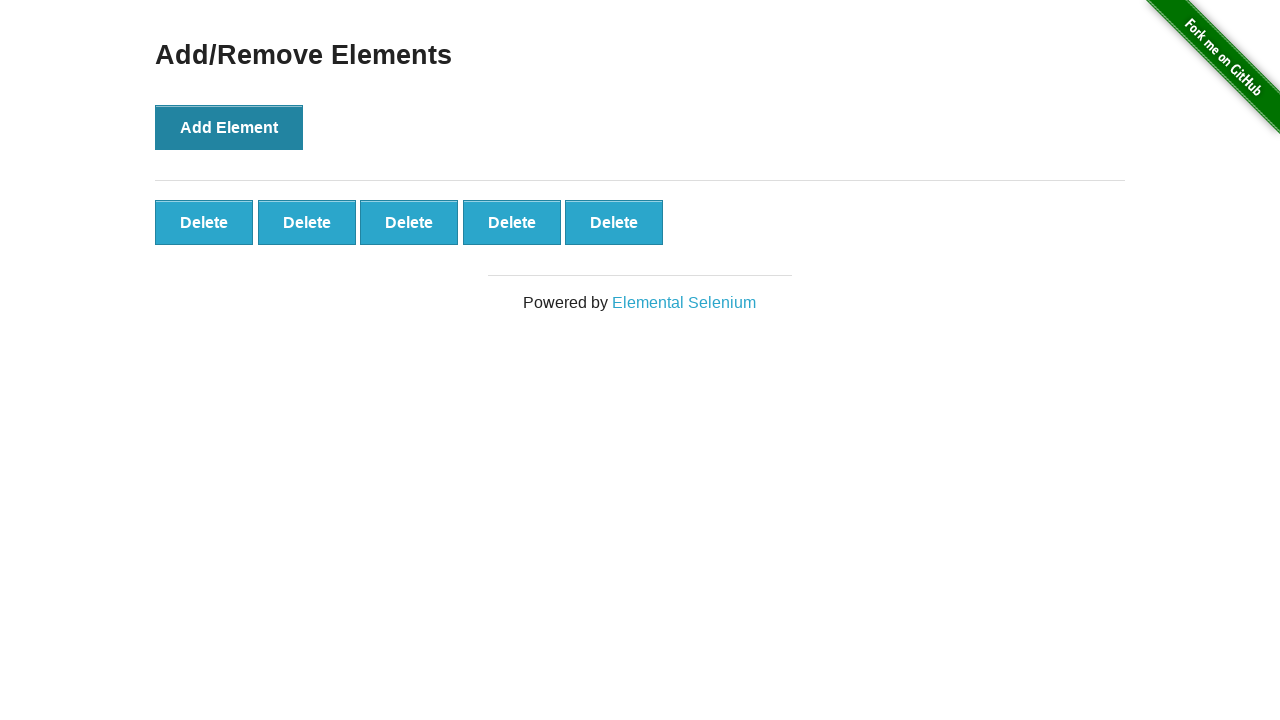

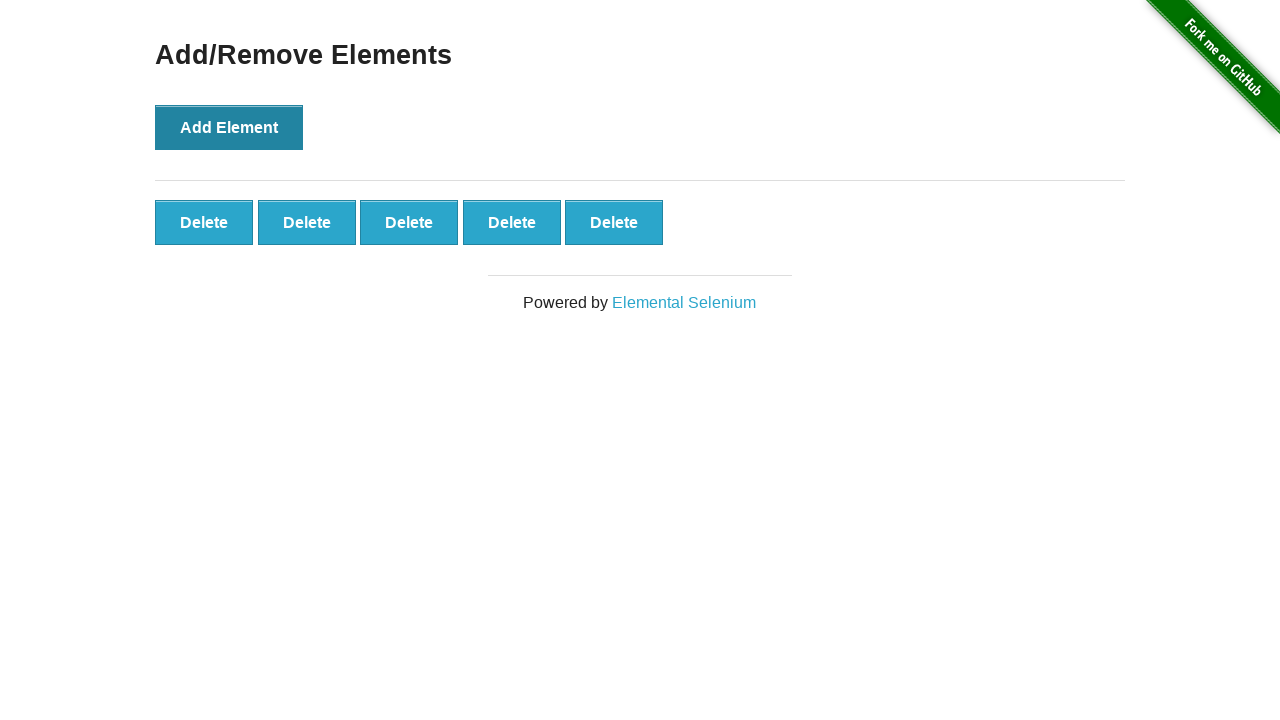